Tests a notification message page by loading it and verifying the notification message element is displayed. The test checks for an "Action successful" message on the page.

Starting URL: http://the-internet.herokuapp.com/notification_message

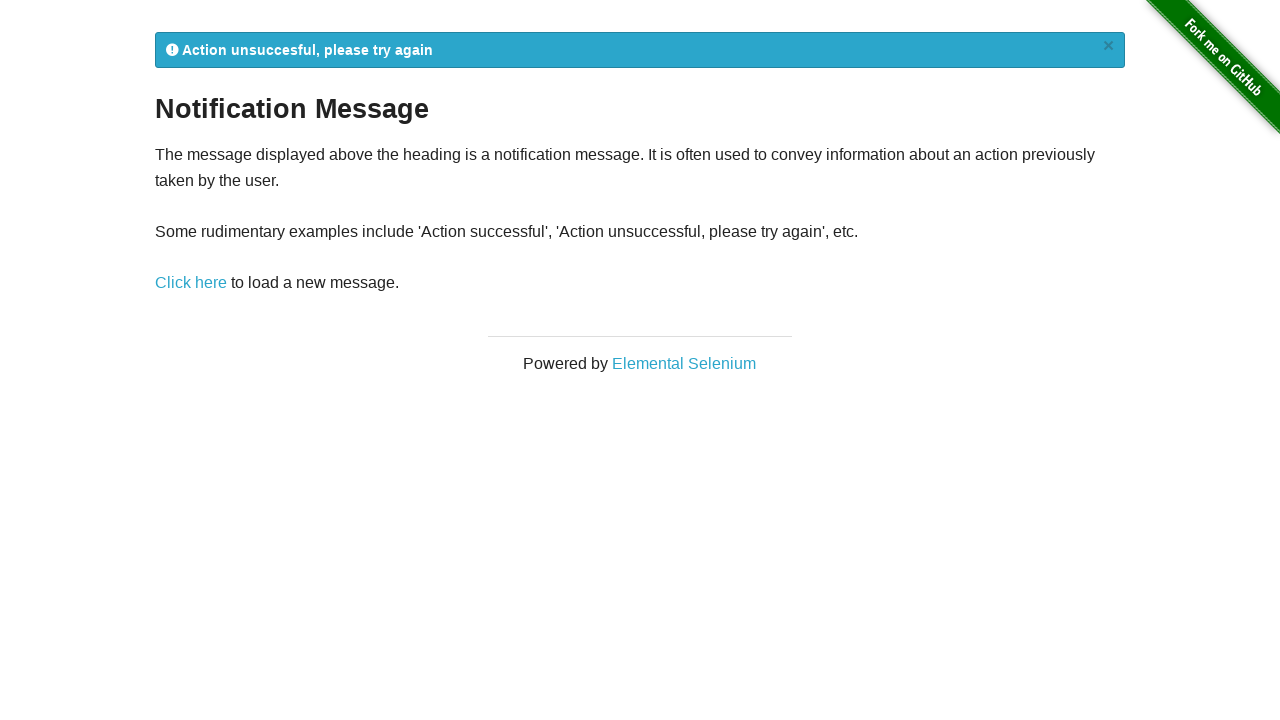

Waited for notification message element (#flash) to be visible
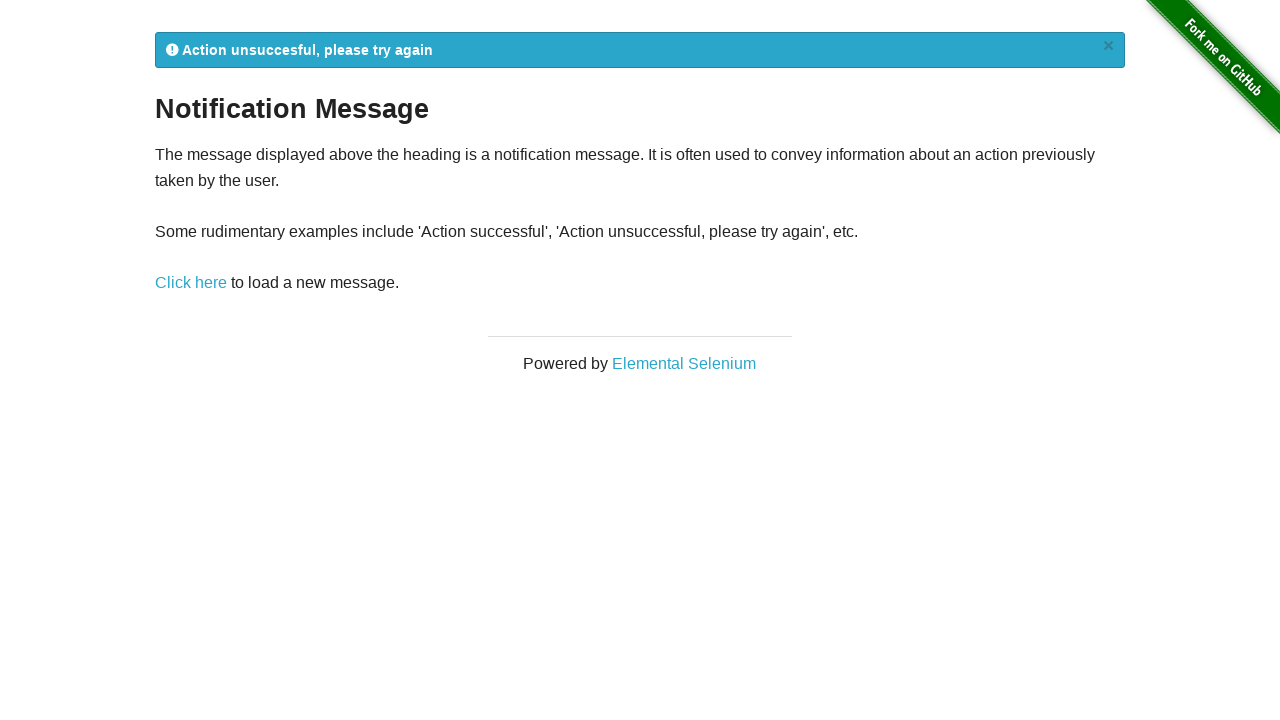

Retrieved notification message text content
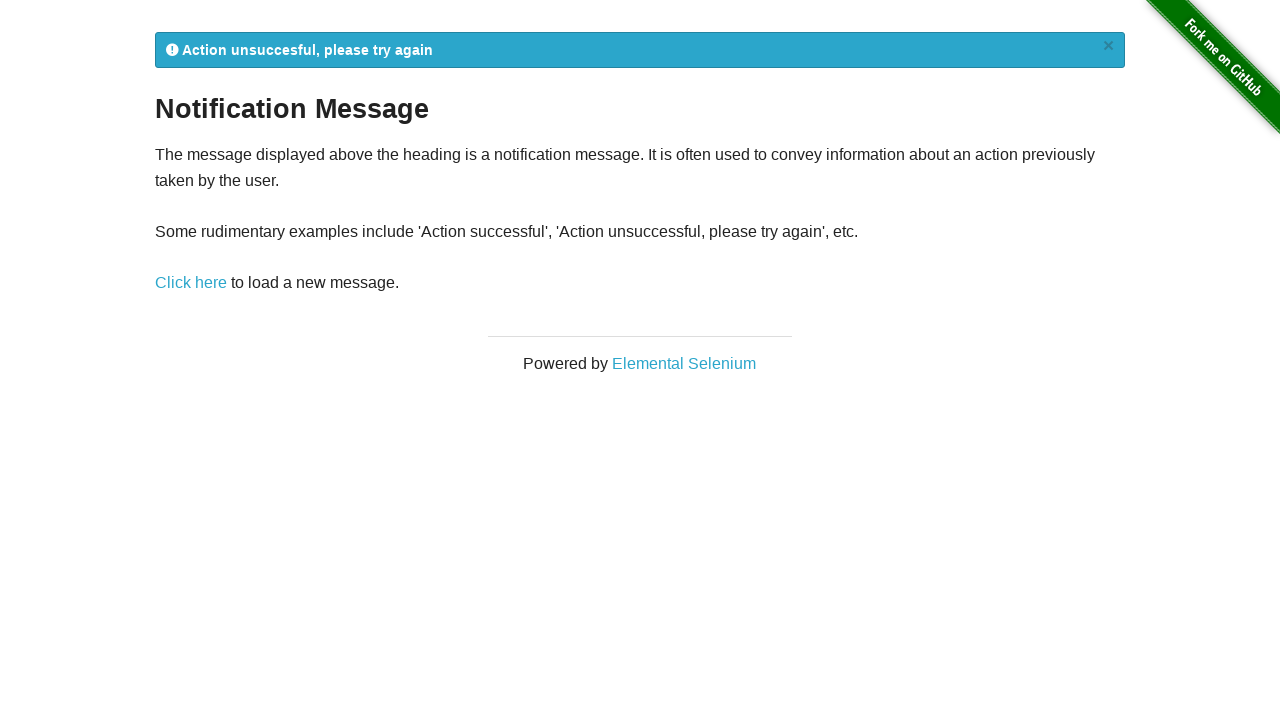

Clicked retry link to reload notification message (attempt 1) at (191, 283) on a[href='/notification_message']
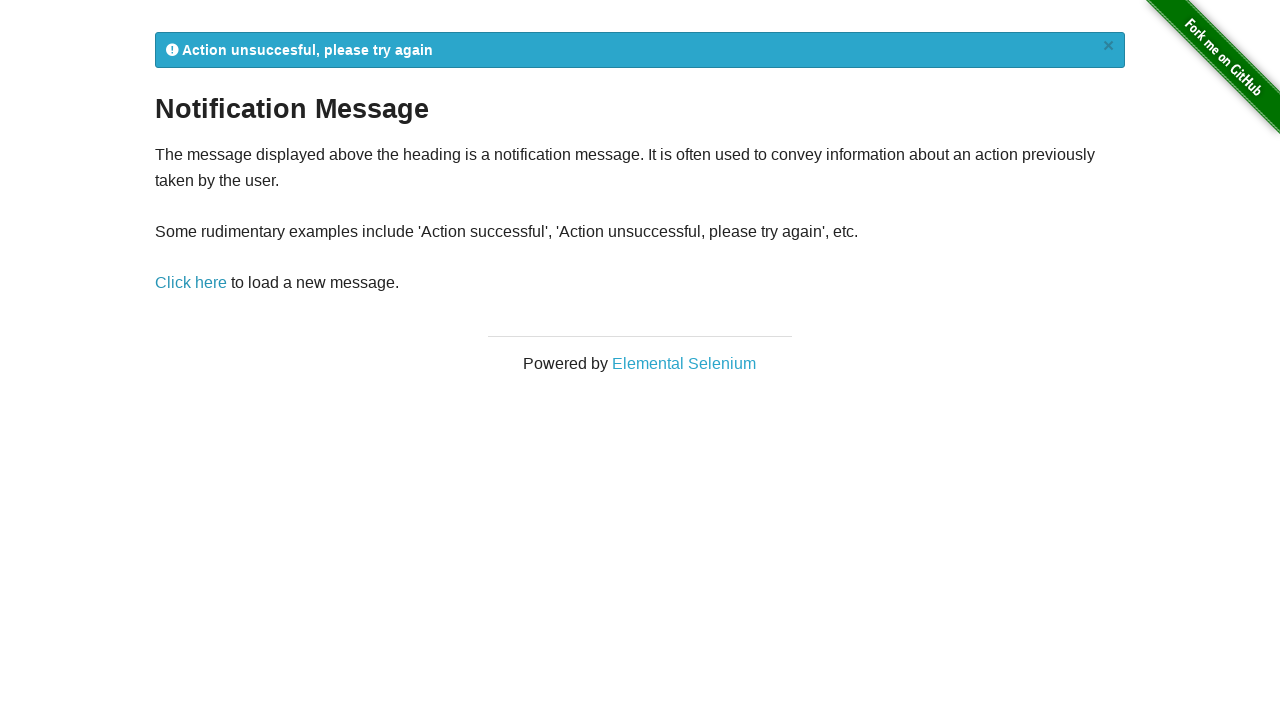

Waited for notification message element to reload
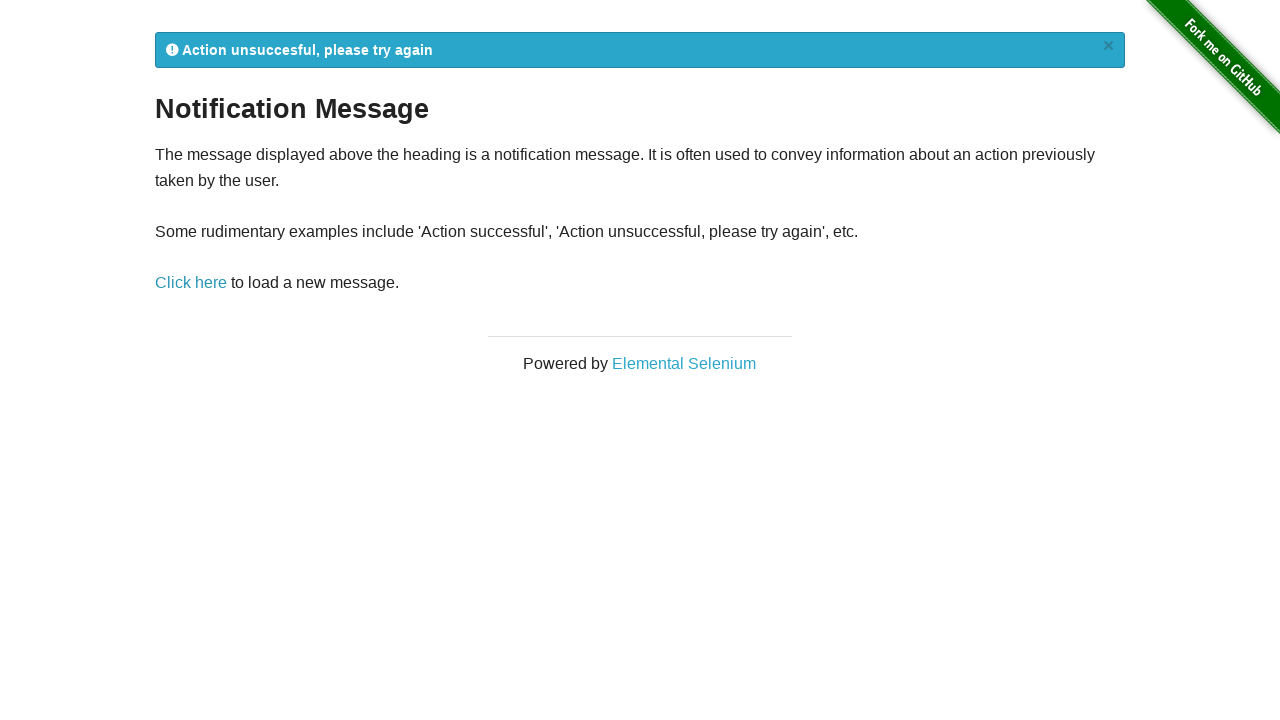

Retrieved updated notification message text content
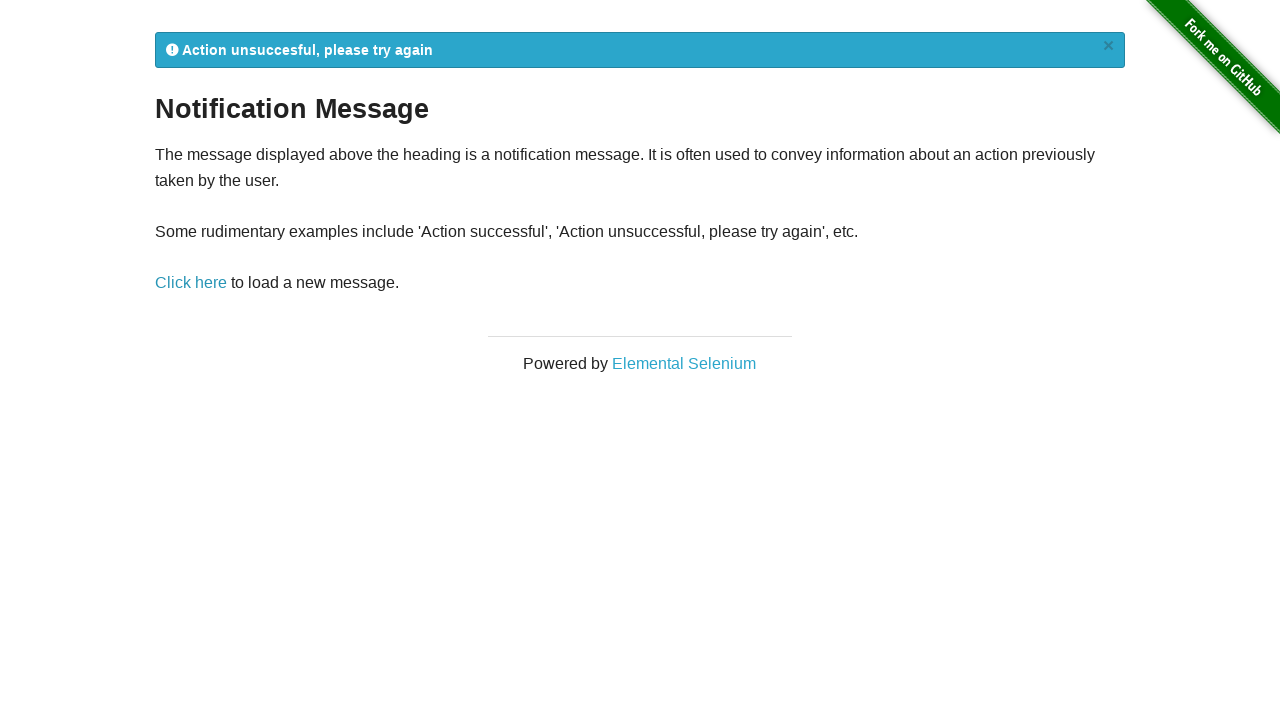

Clicked retry link to reload notification message (attempt 2) at (191, 283) on a[href='/notification_message']
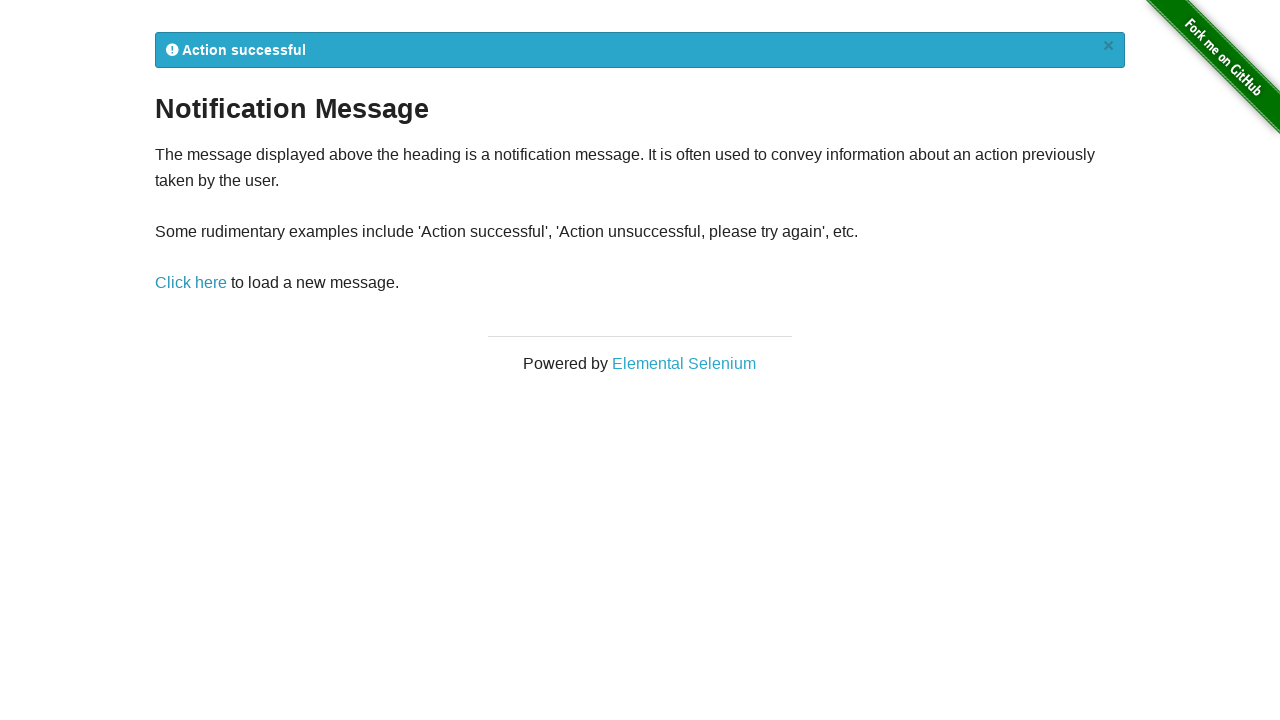

Waited for notification message element to reload
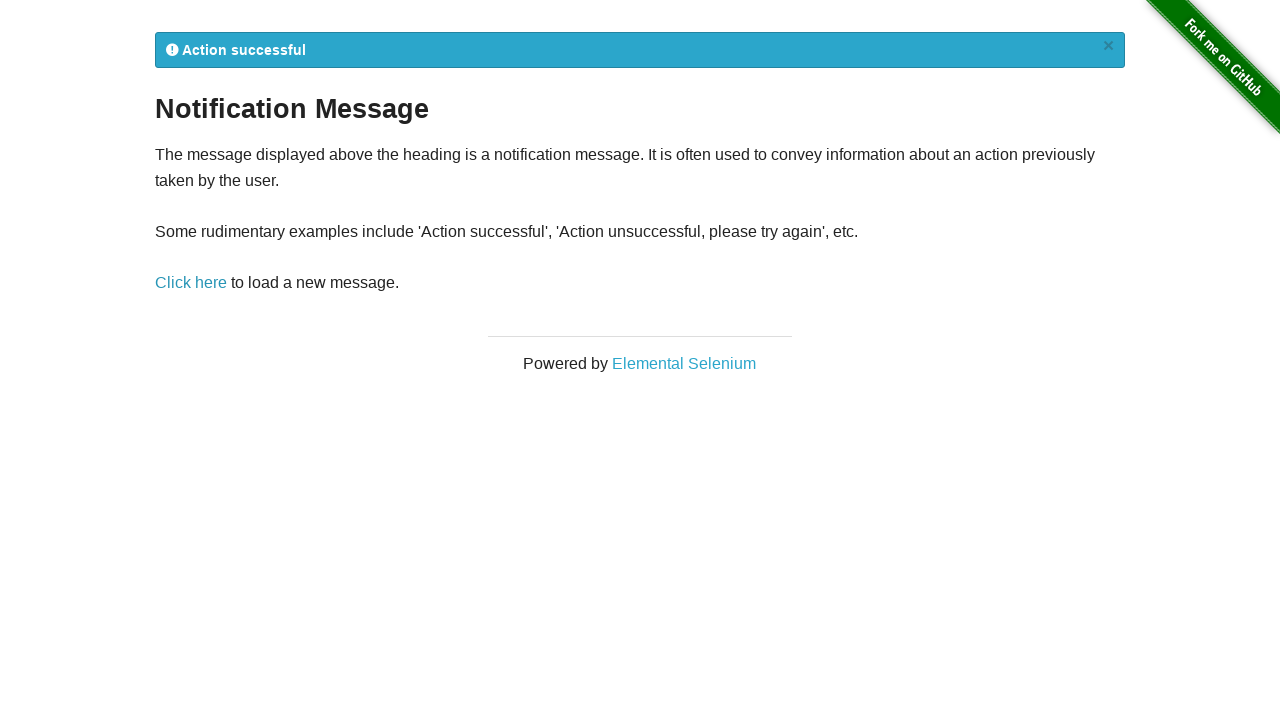

Retrieved updated notification message text content
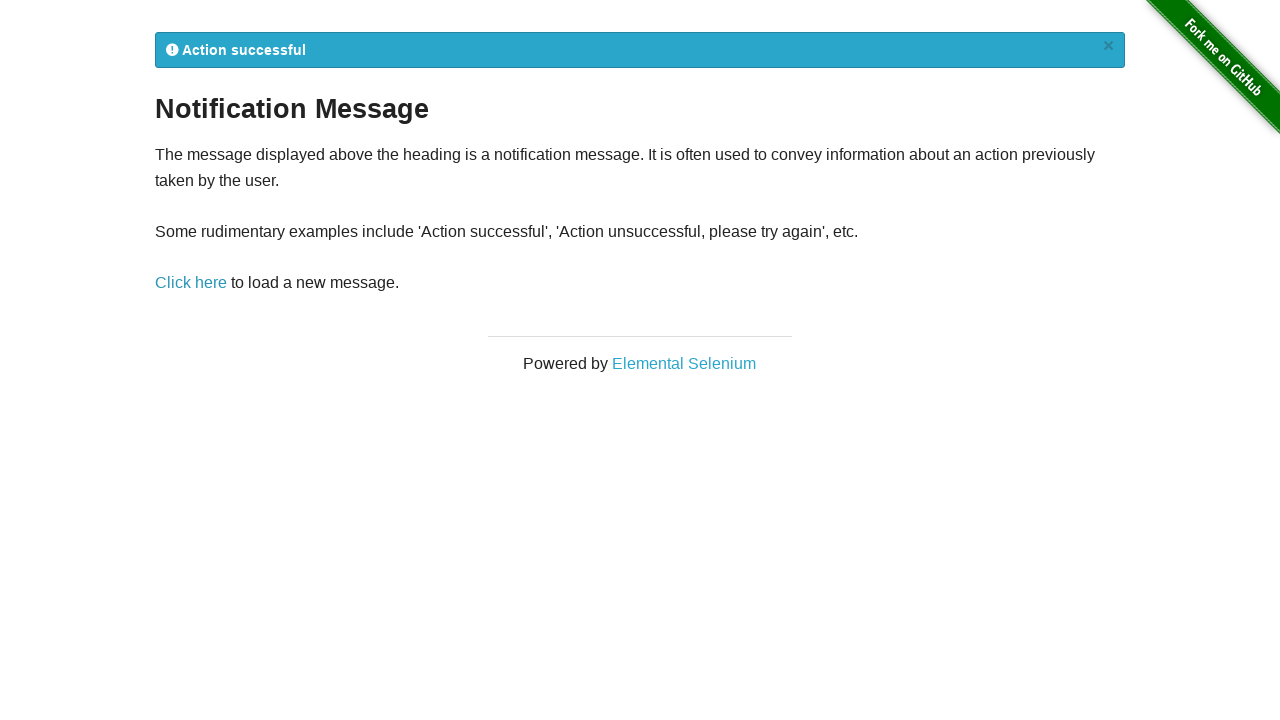

Verified notification message contains 'Action successful' or max retry attempts reached
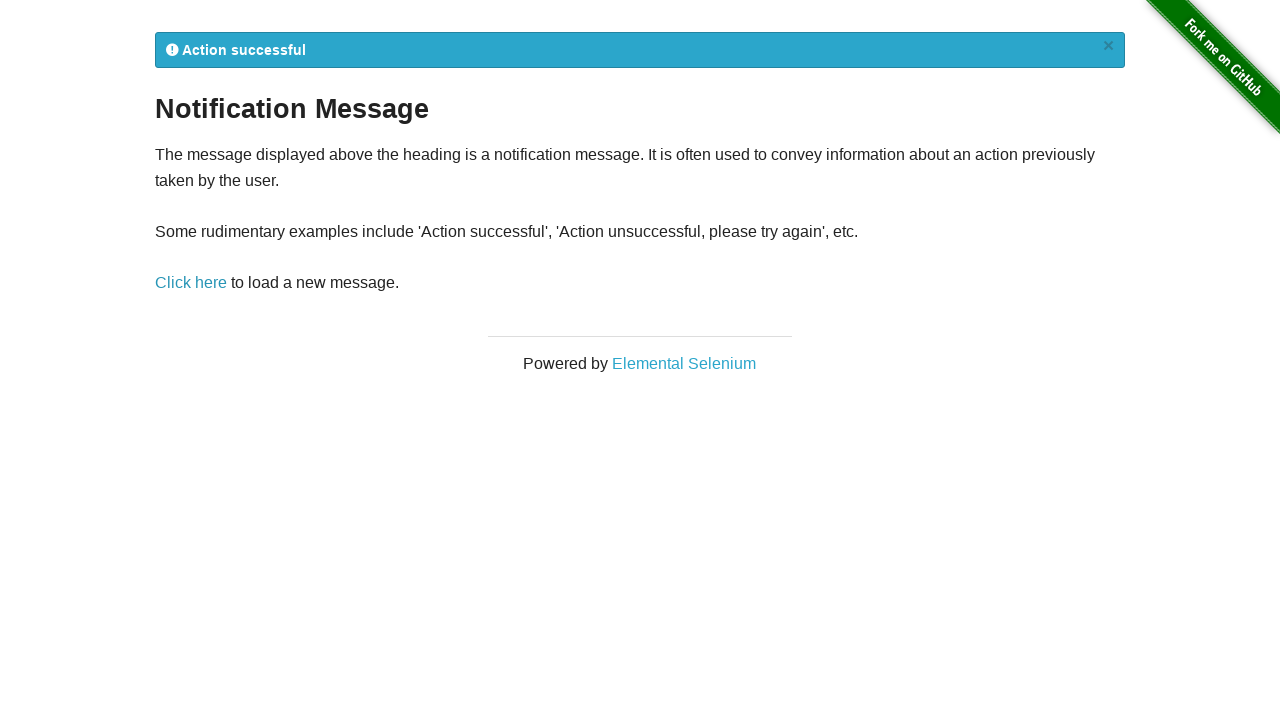

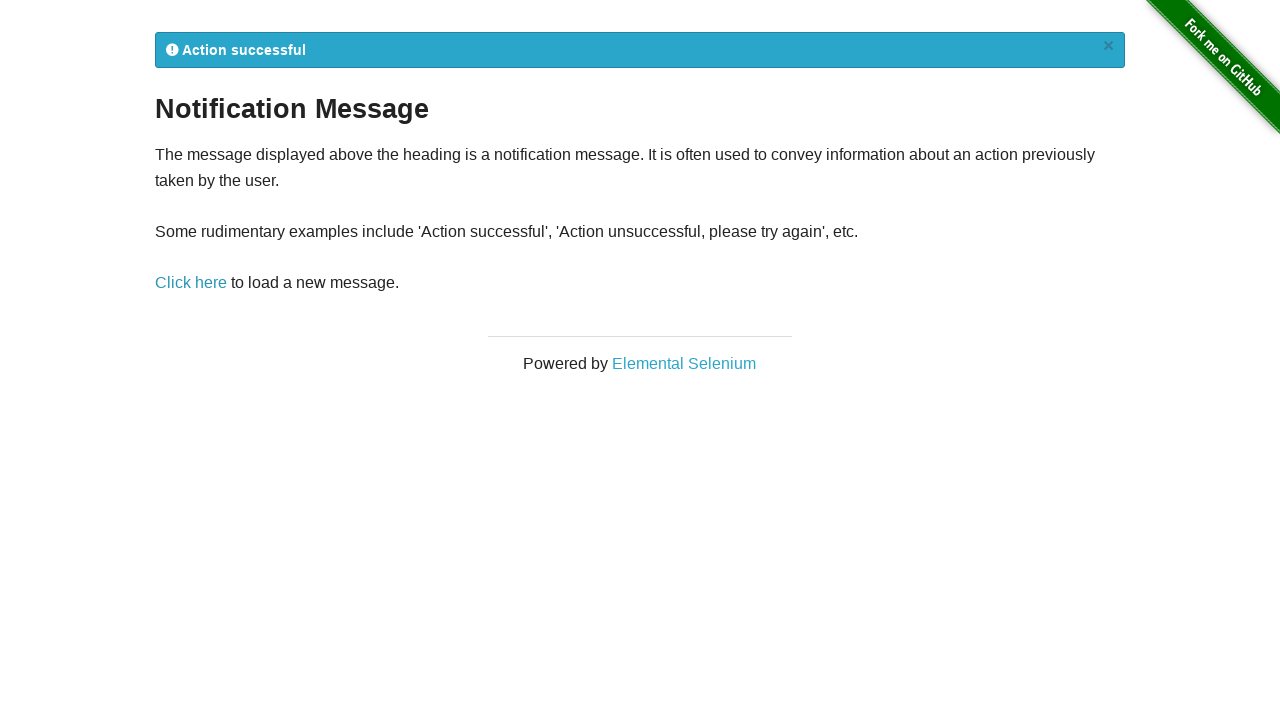